Tests file download functionality by clicking the download button on the DemoQA upload/download page.

Starting URL: https://demoqa.com/upload-download

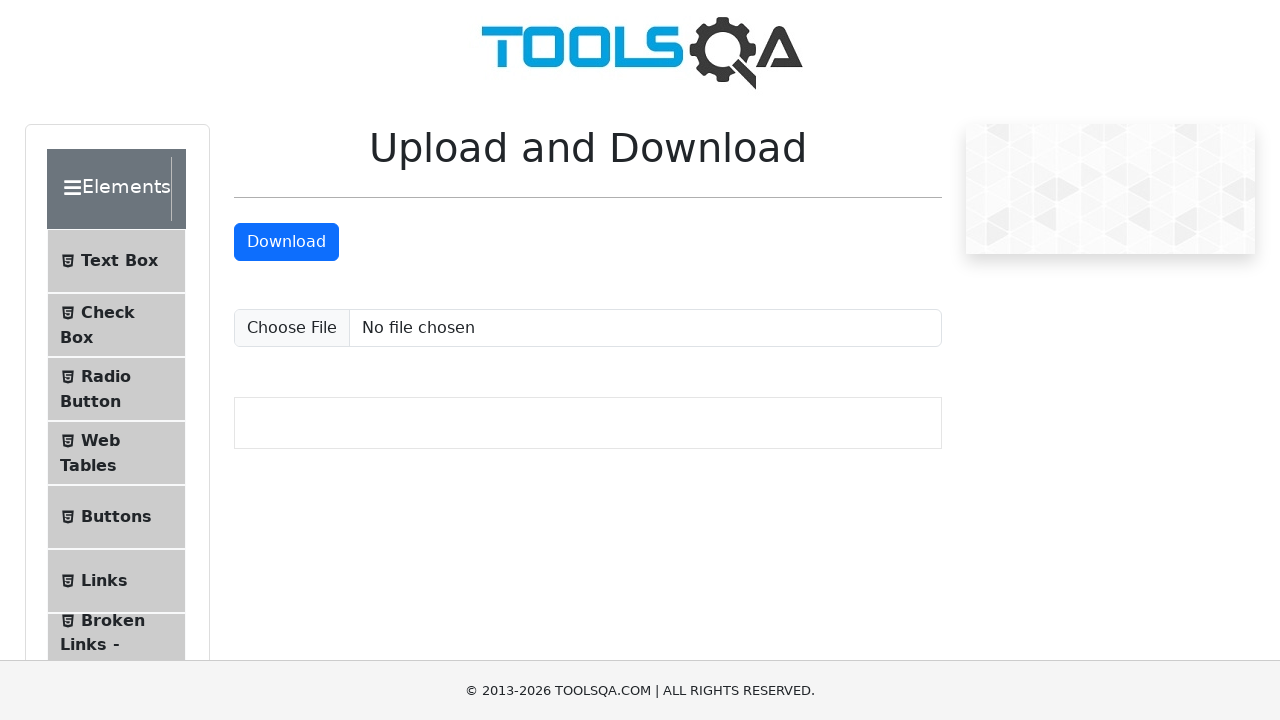

Clicked the download button at (286, 242) on #downloadButton
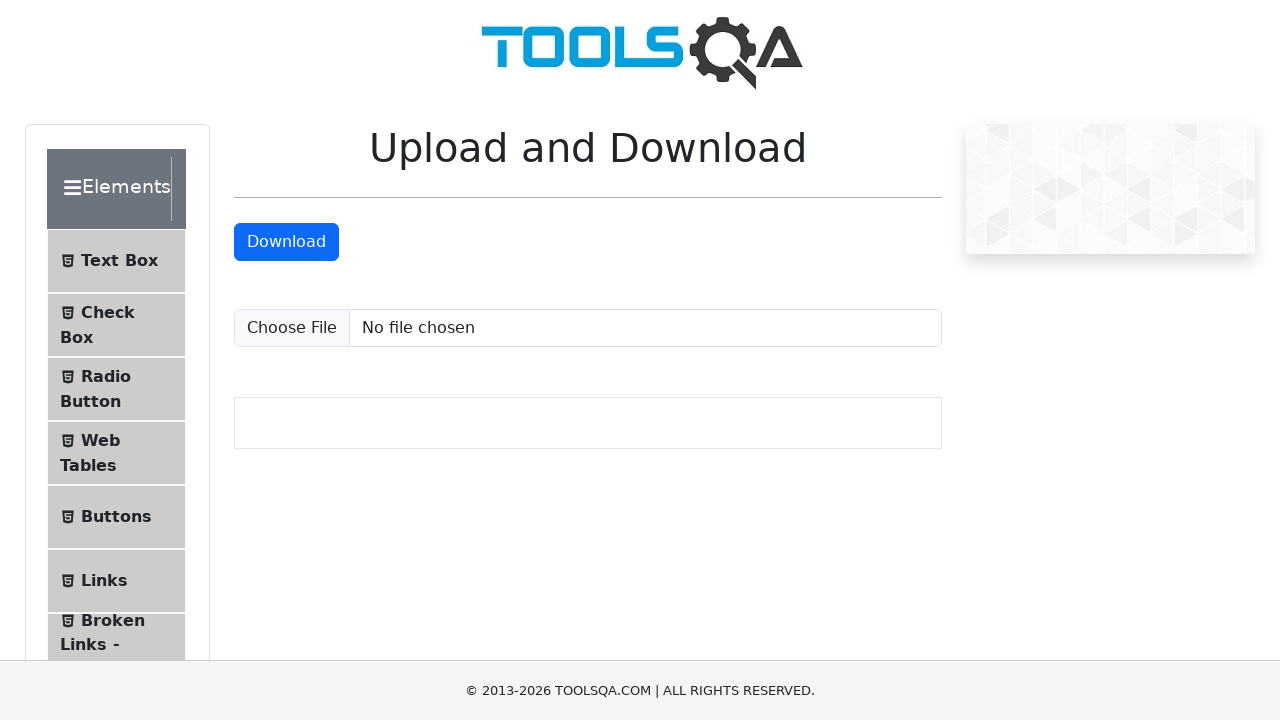

Waited 1 second for download to initiate
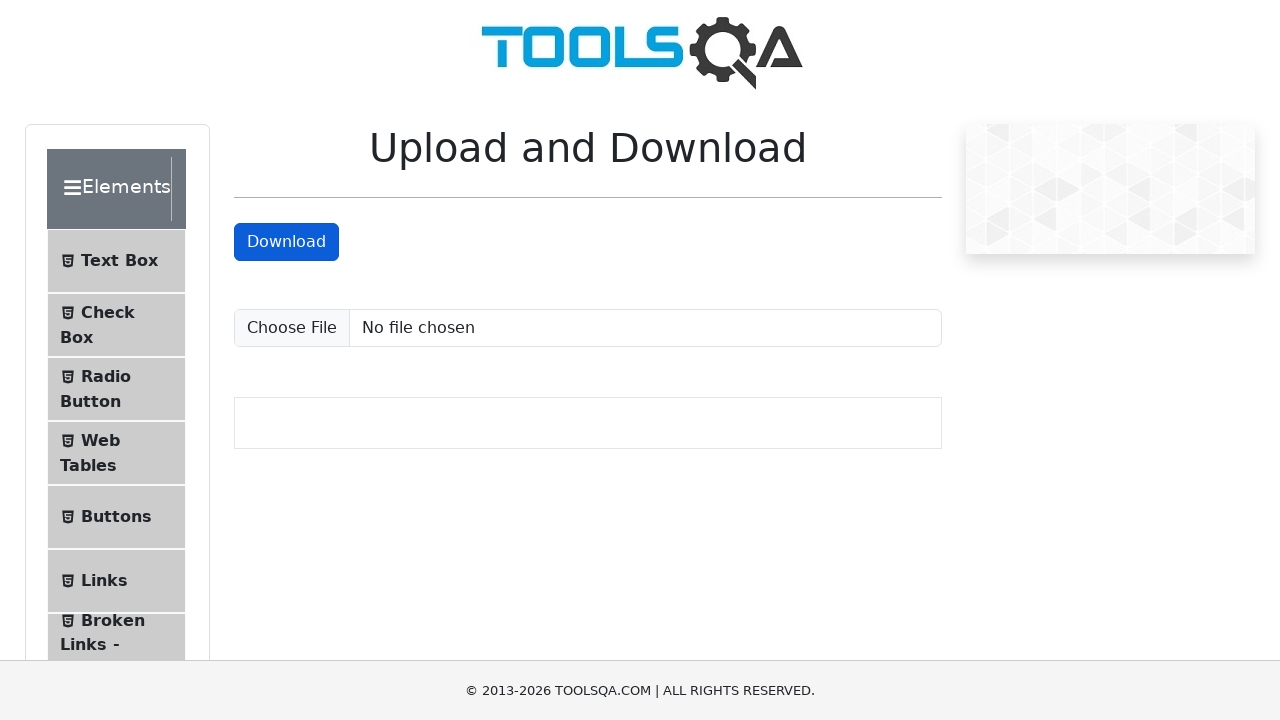

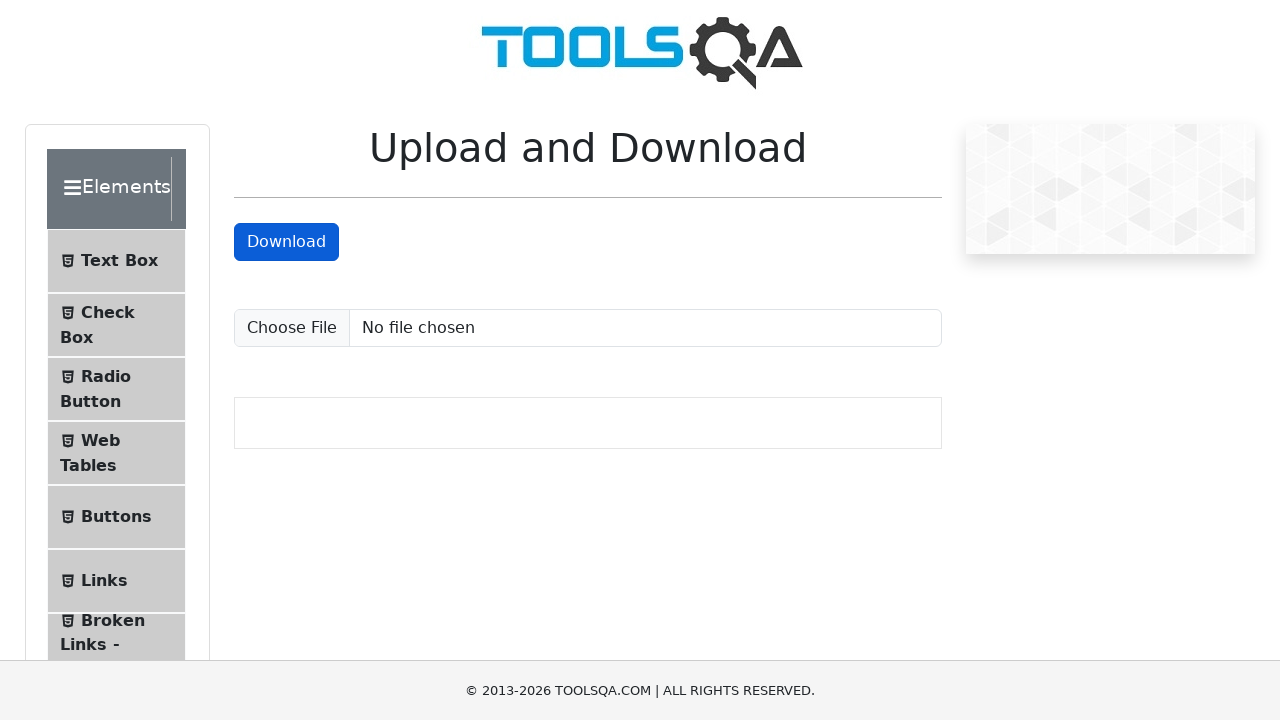